Tests the search functionality on automationtesting.in by entering a search query "testng" in the search box and pressing Enter to submit the search.

Starting URL: http://automationtesting.in

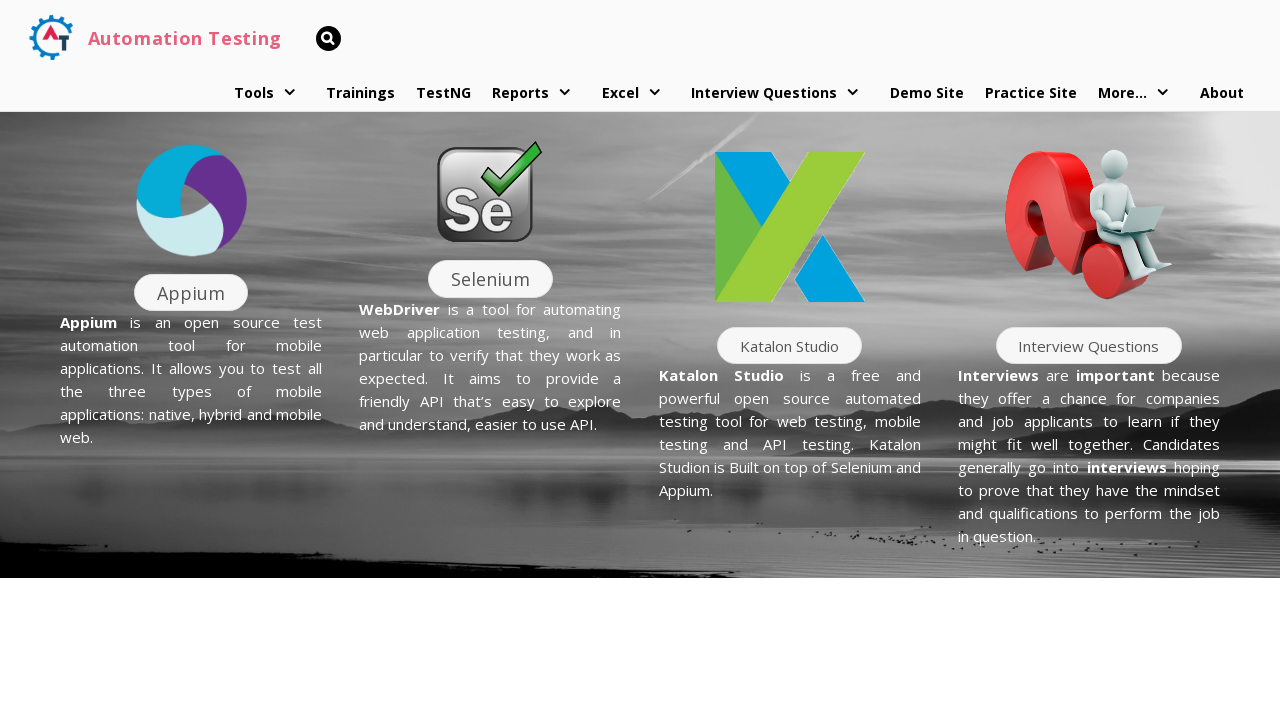

Filled search box with 'testng' on #s
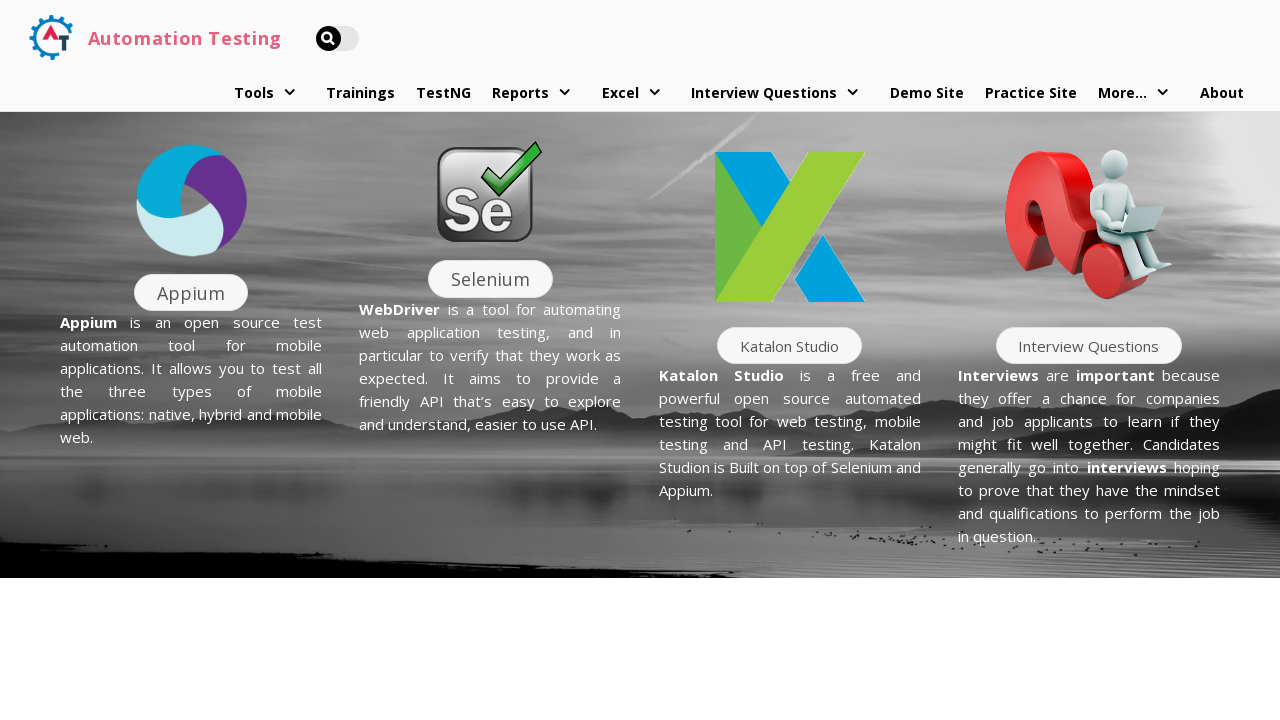

Pressed Enter to submit the search on #s
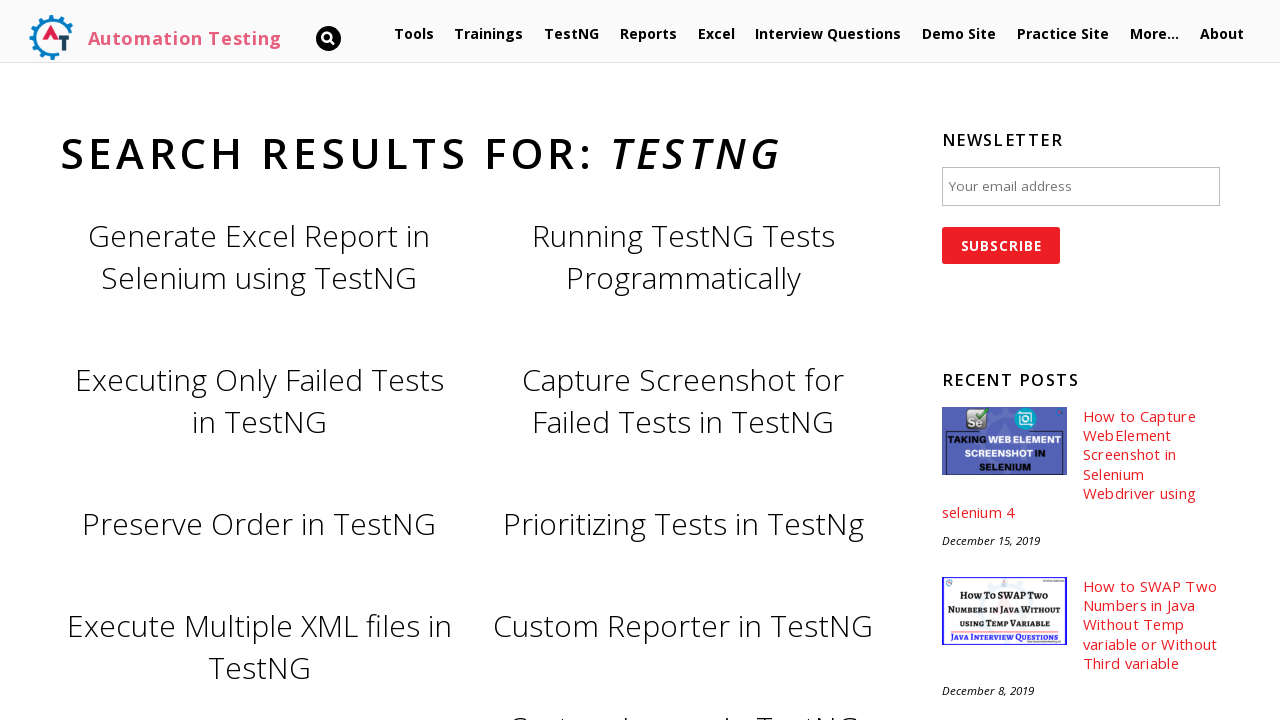

Search results page loaded successfully
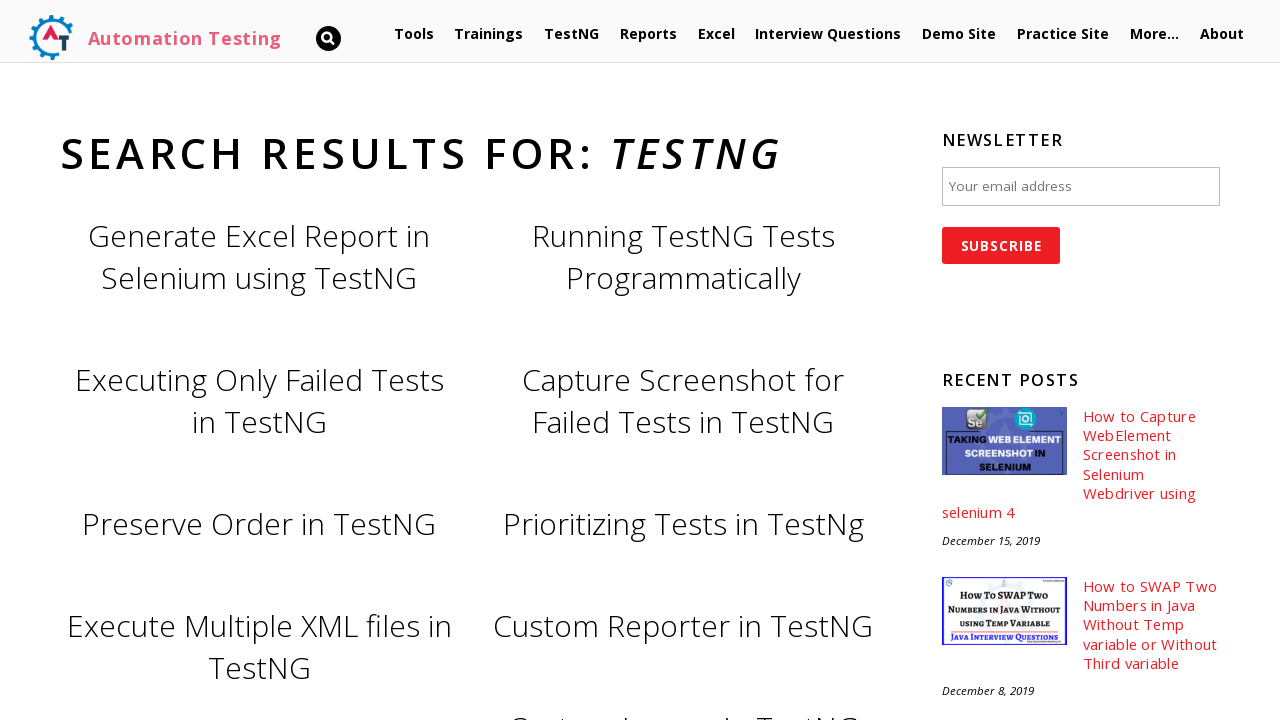

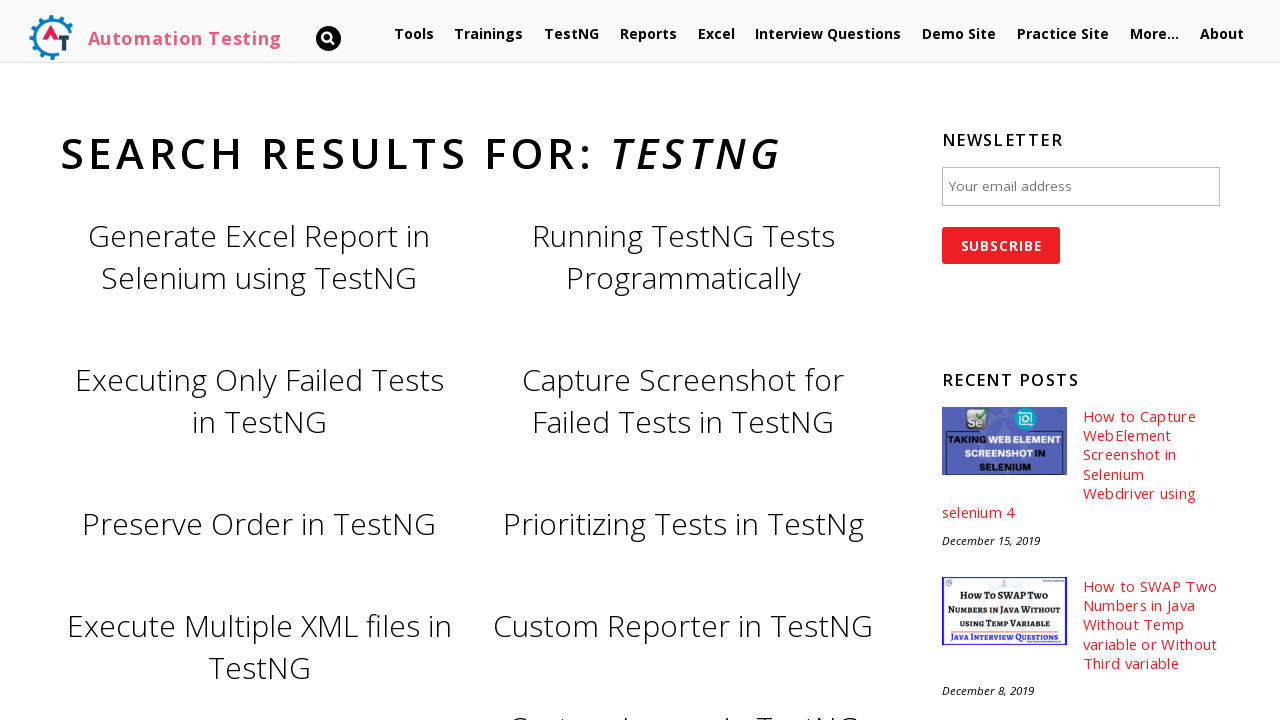